Navigates to a URL shortener link and waits for the page to load. The script contains no active browser interactions beyond the initial navigation.

Starting URL: https://cntr.click/LgFph65

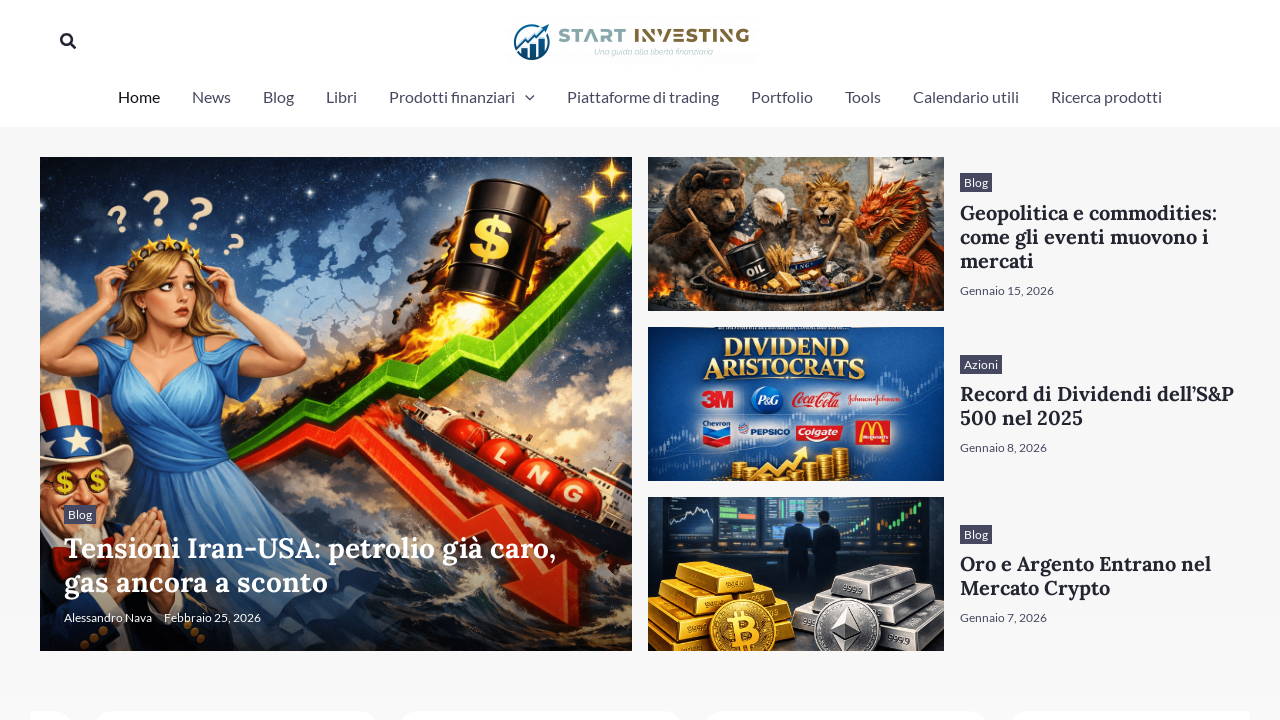

Navigated to URL shortener link https://cntr.click/LgFph65
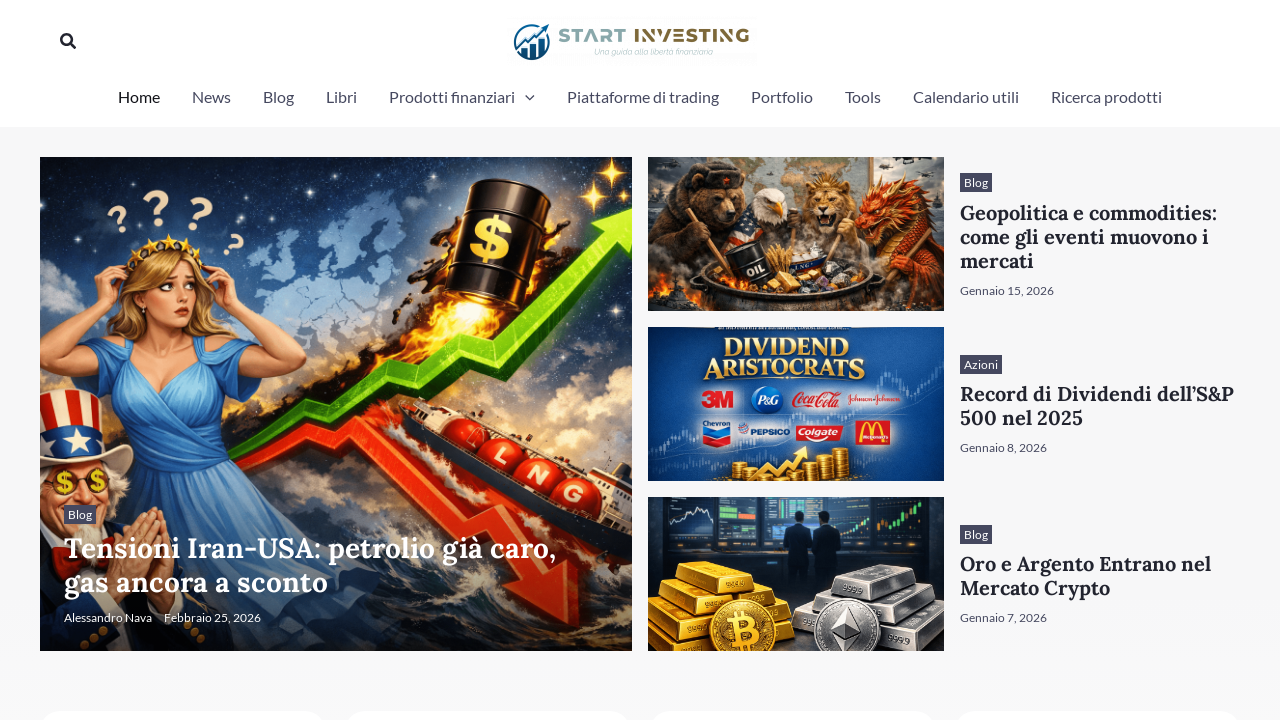

Page fully loaded after redirect (networkidle state reached)
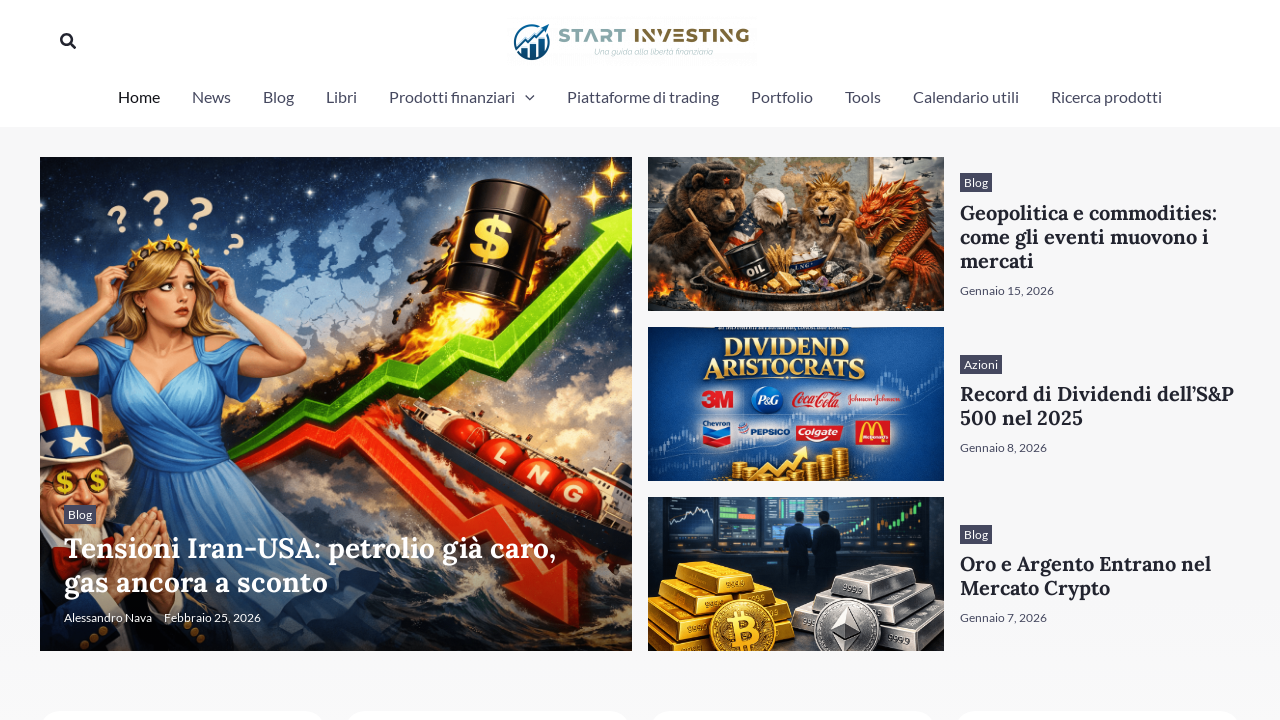

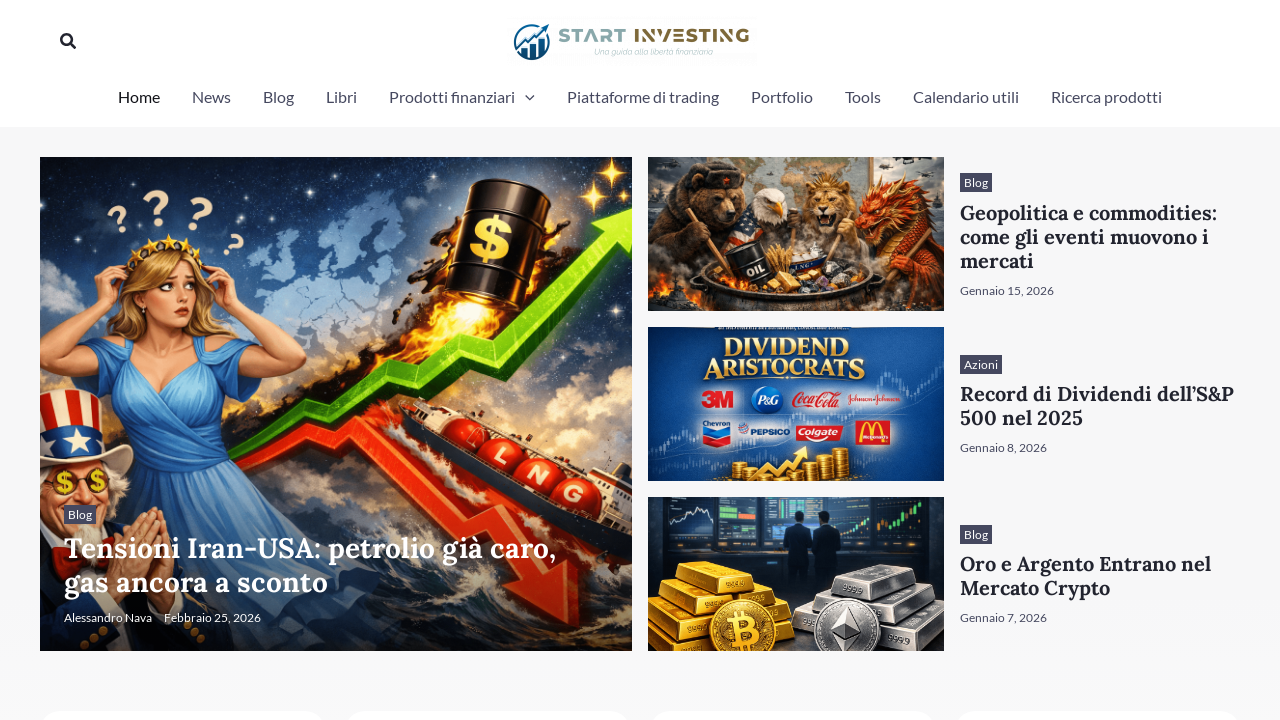